Tests navigation to Nokia Lumia product page and verifies the price is displayed

Starting URL: https://www.demoblaze.com/

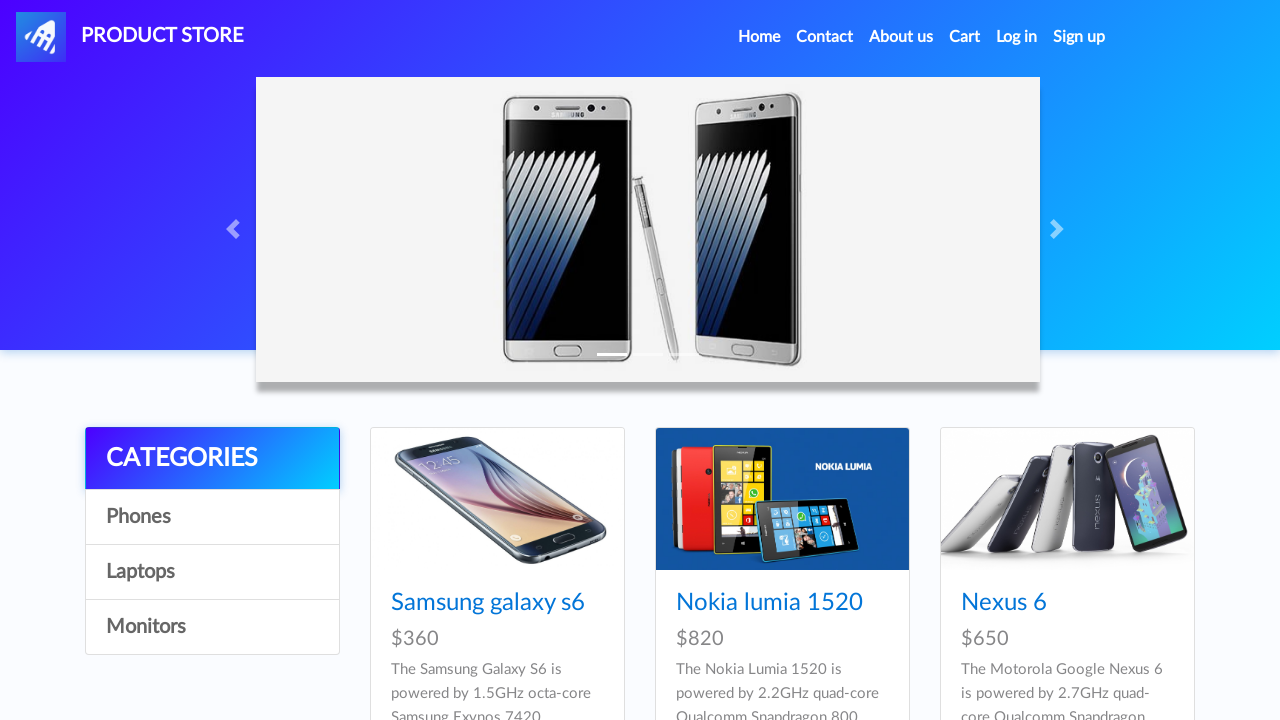

Clicked on Nokia Lumia product link at (782, 499) on div a[href='prod.html?idp_=2']
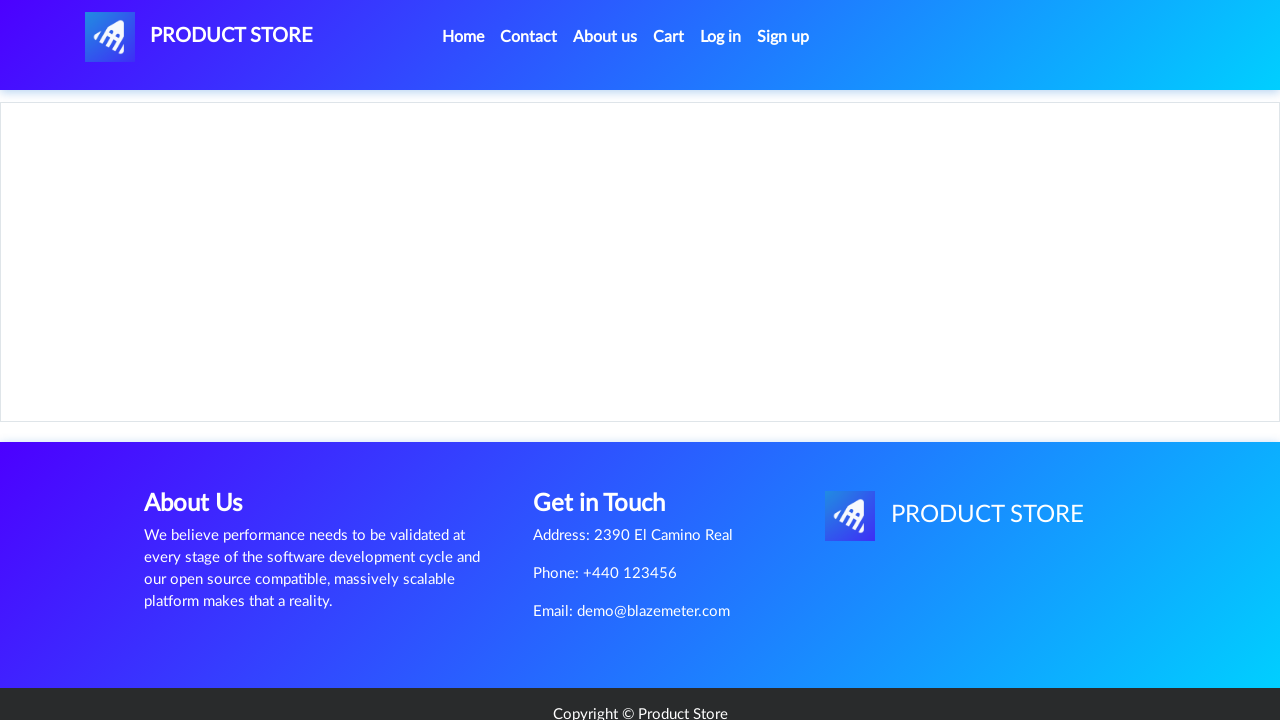

Verified price $820 is displayed on Nokia Lumia product page
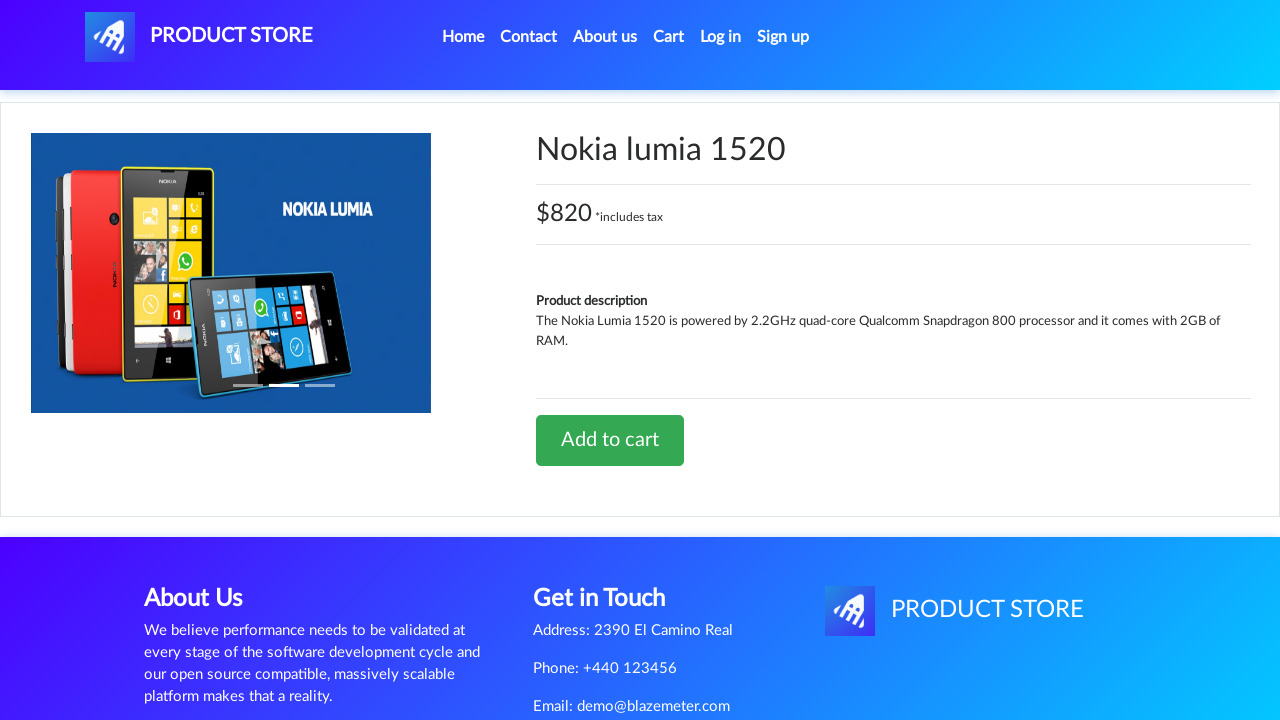

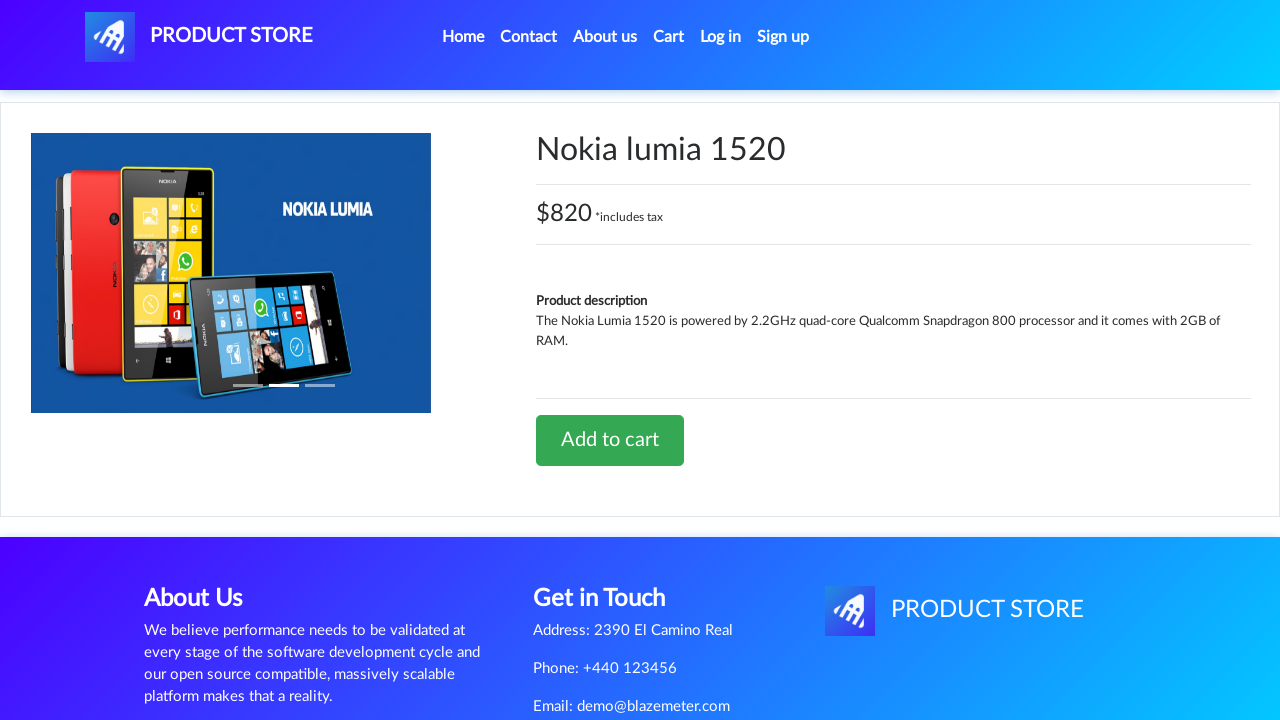